Navigates to wisequarter.com and verifies the page title contains "Wise Quarter"

Starting URL: https://wisequarter.com

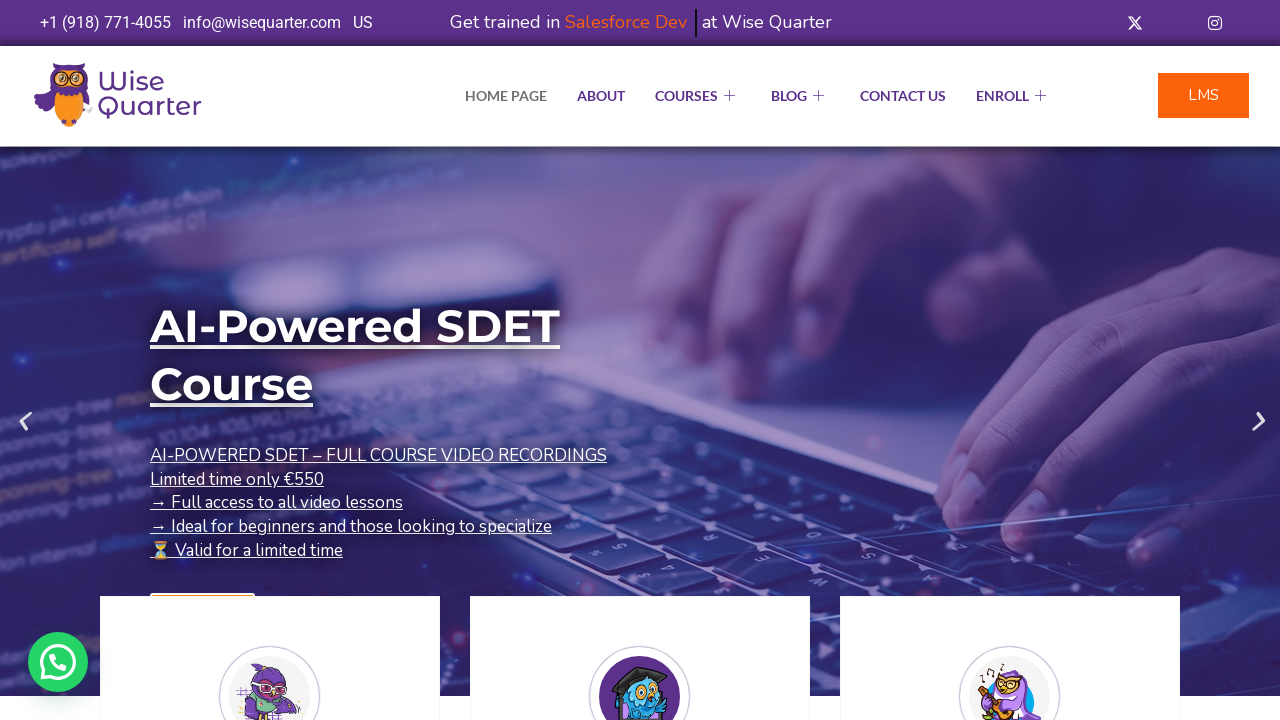

Waited for page to reach domcontentloaded state
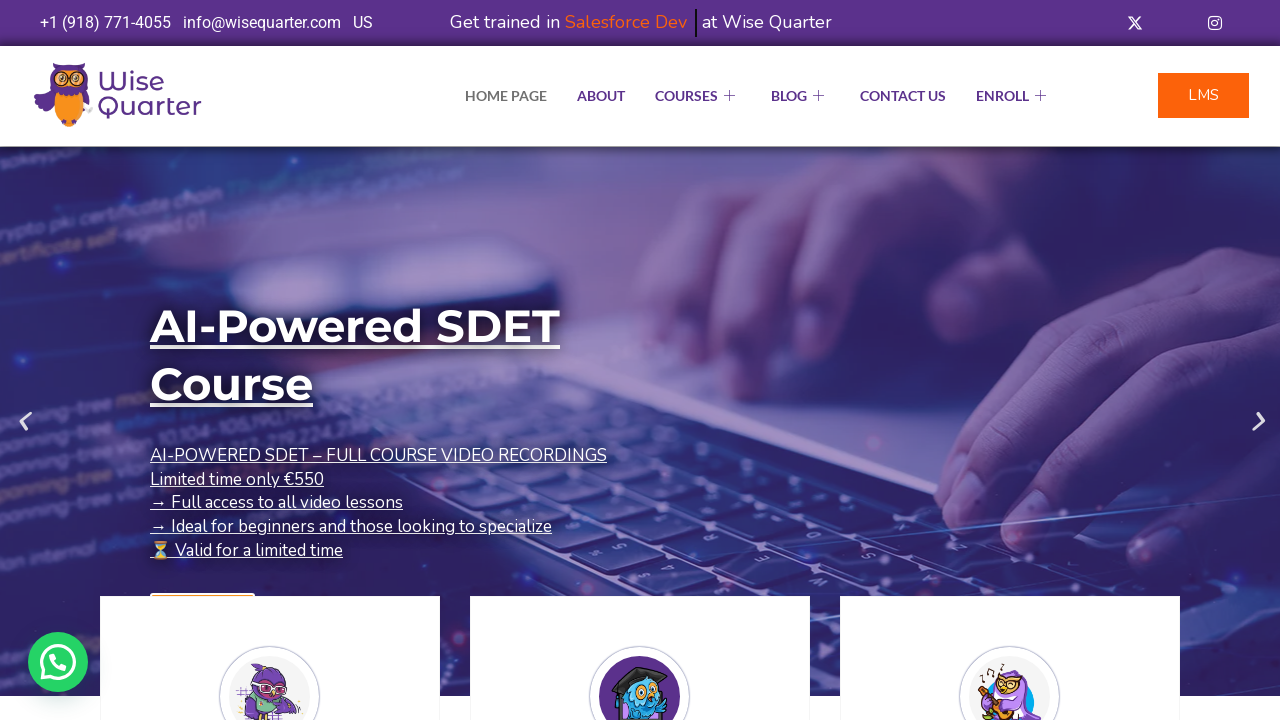

Verified page title contains 'Wise Quarter'
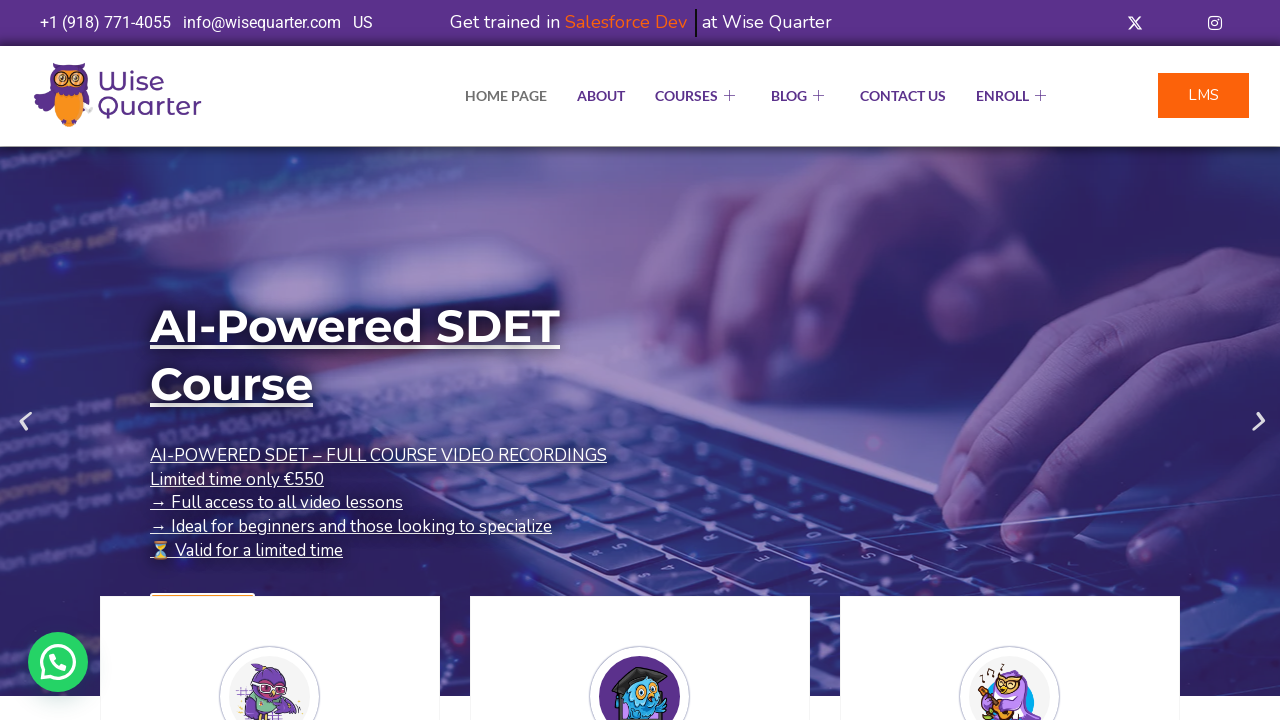

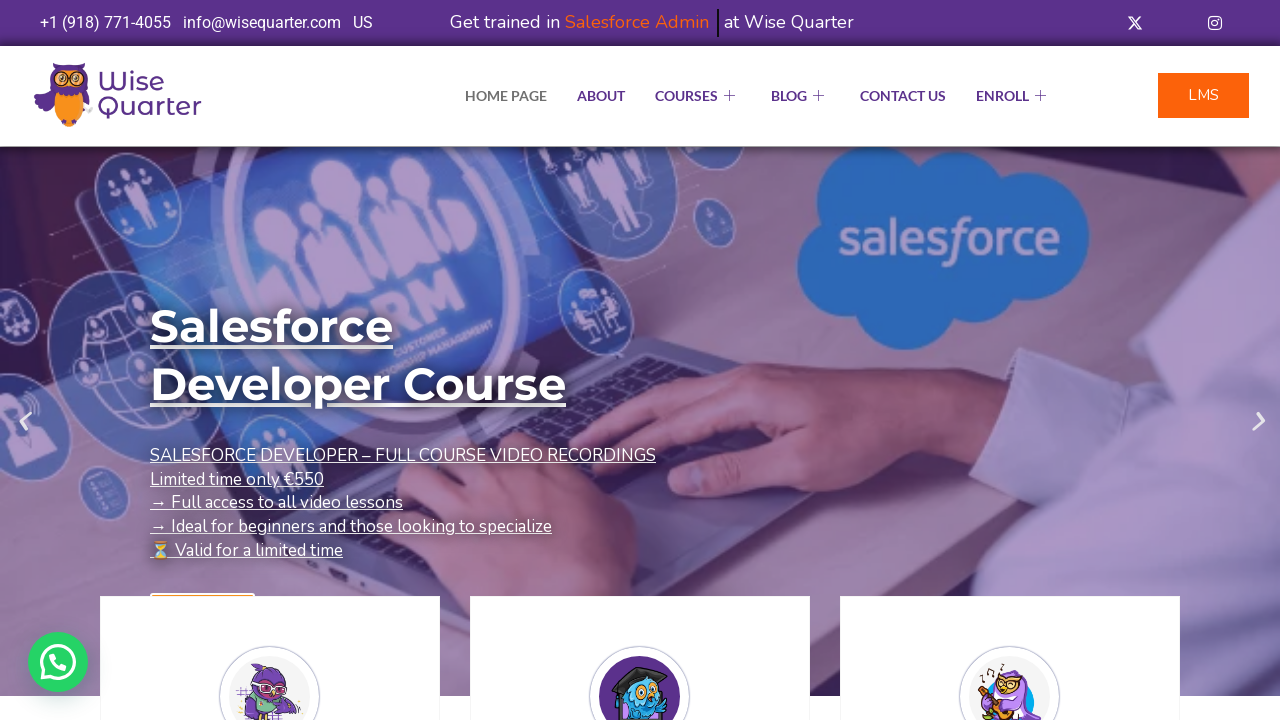